Tests calendar date picker functionality by clicking the datepicker input, navigating to the next month, and selecting a specific date (22nd)

Starting URL: https://seleniumpractise.blogspot.com/2016/08/how-to-handle-calendar-in-selenium.html

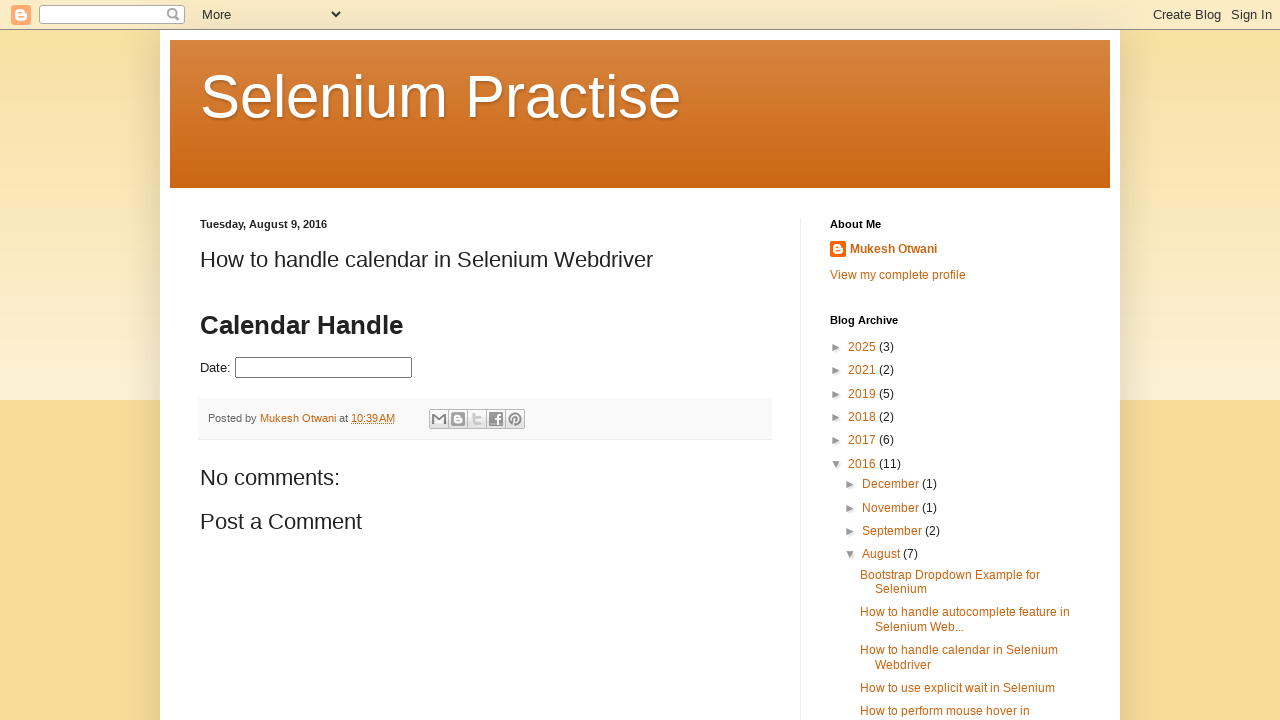

Navigated to calendar date picker test page
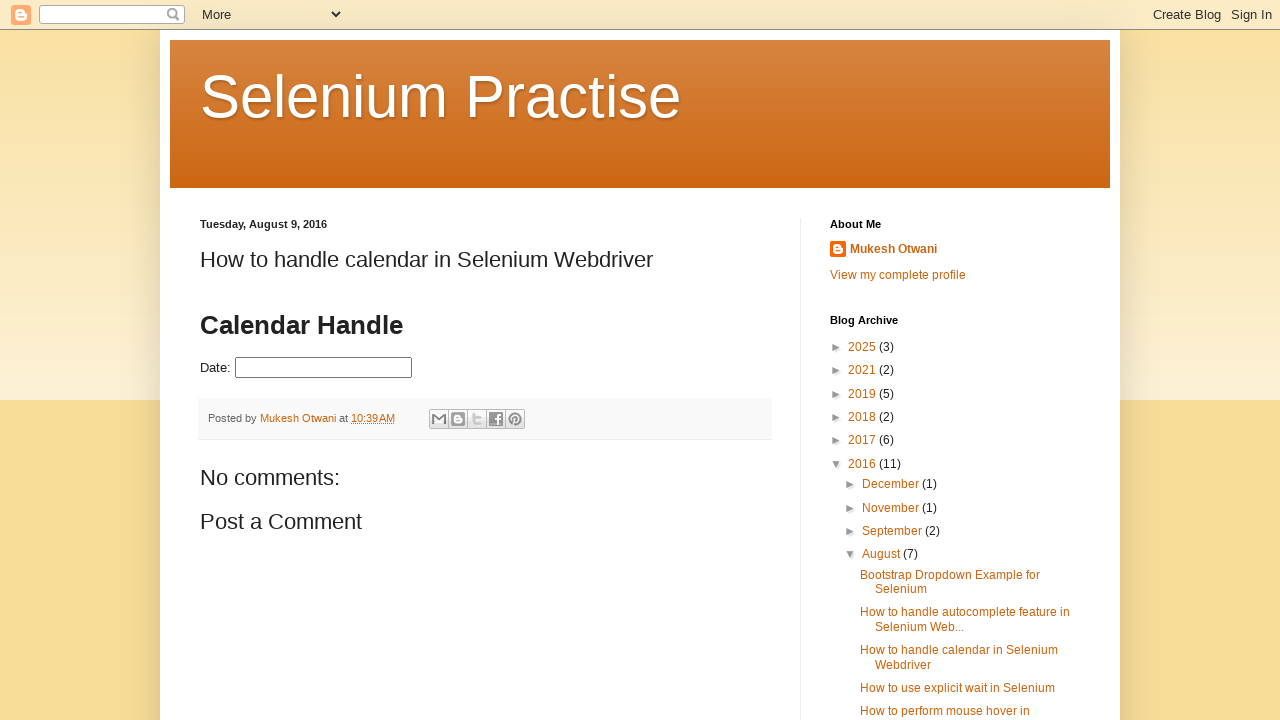

Clicked datepicker input to open calendar at (324, 368) on #datepicker
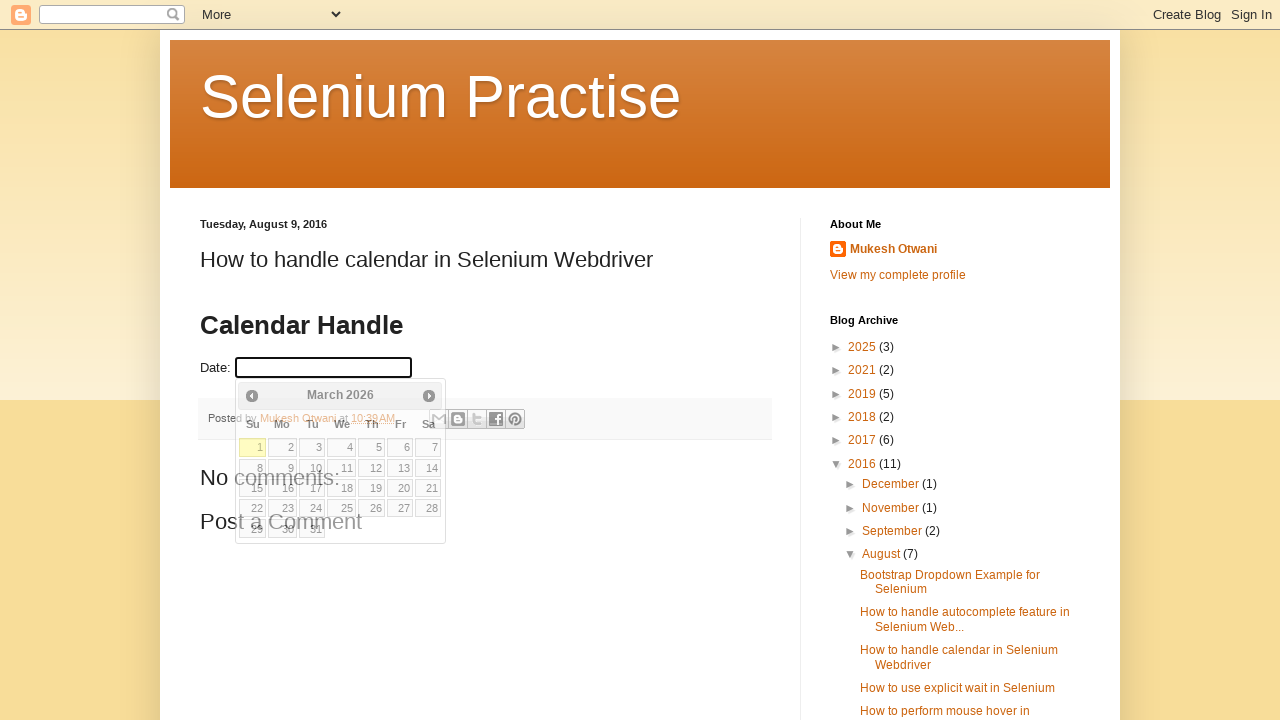

Clicked Next button to navigate to next month at (429, 396) on xpath=//span[text()='Next']
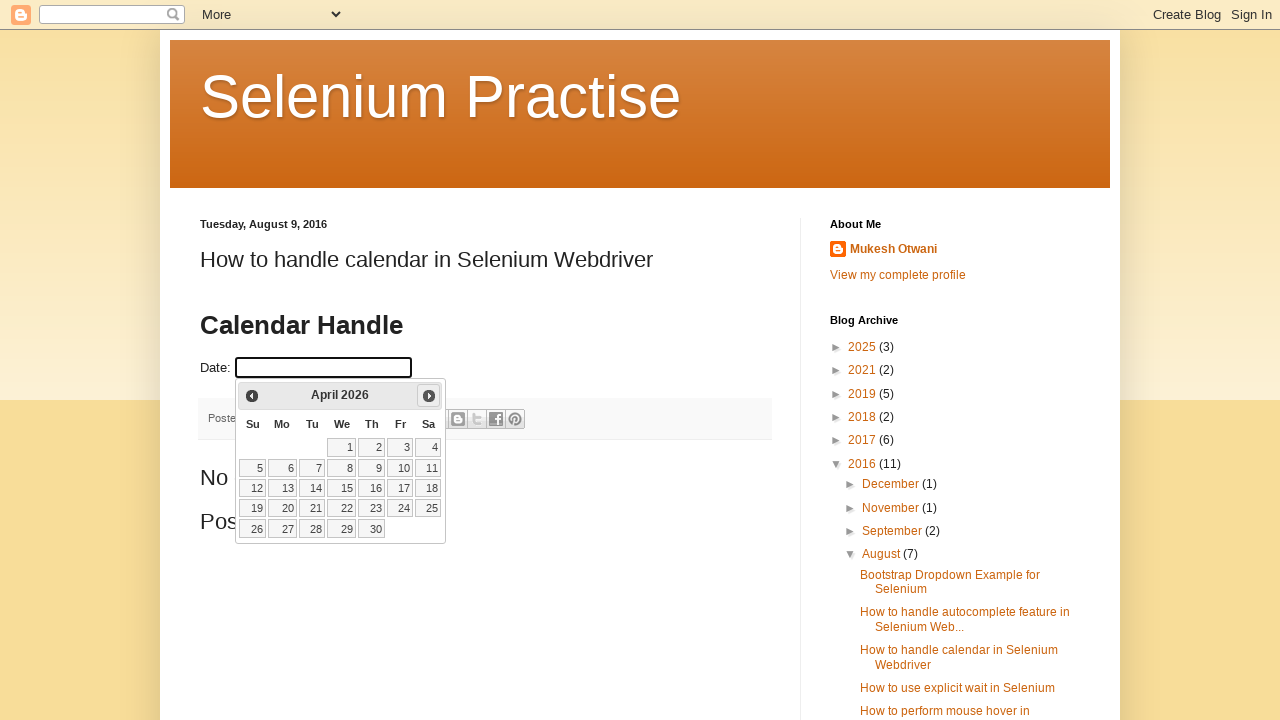

Calendar dates loaded and became visible
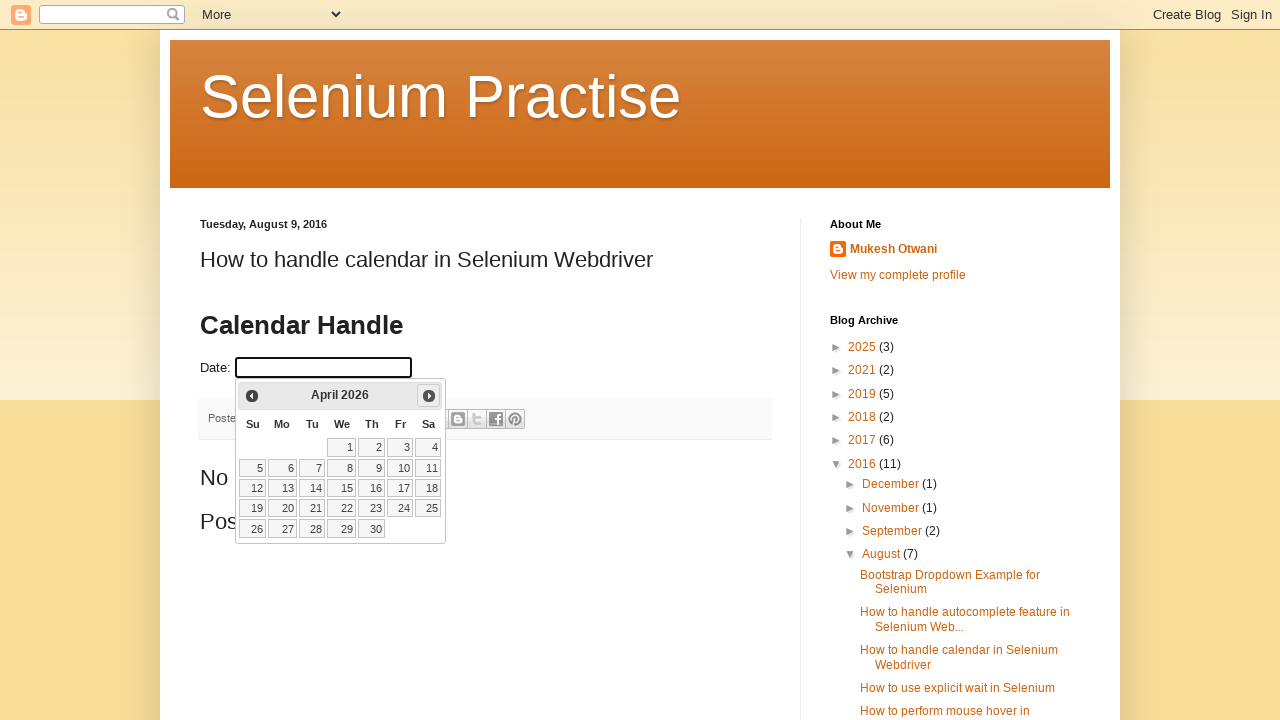

Selected the 22nd day from the calendar at (342, 508) on xpath=//table[contains(@class,'datepicker-calendar')]//td//a[text()='22']
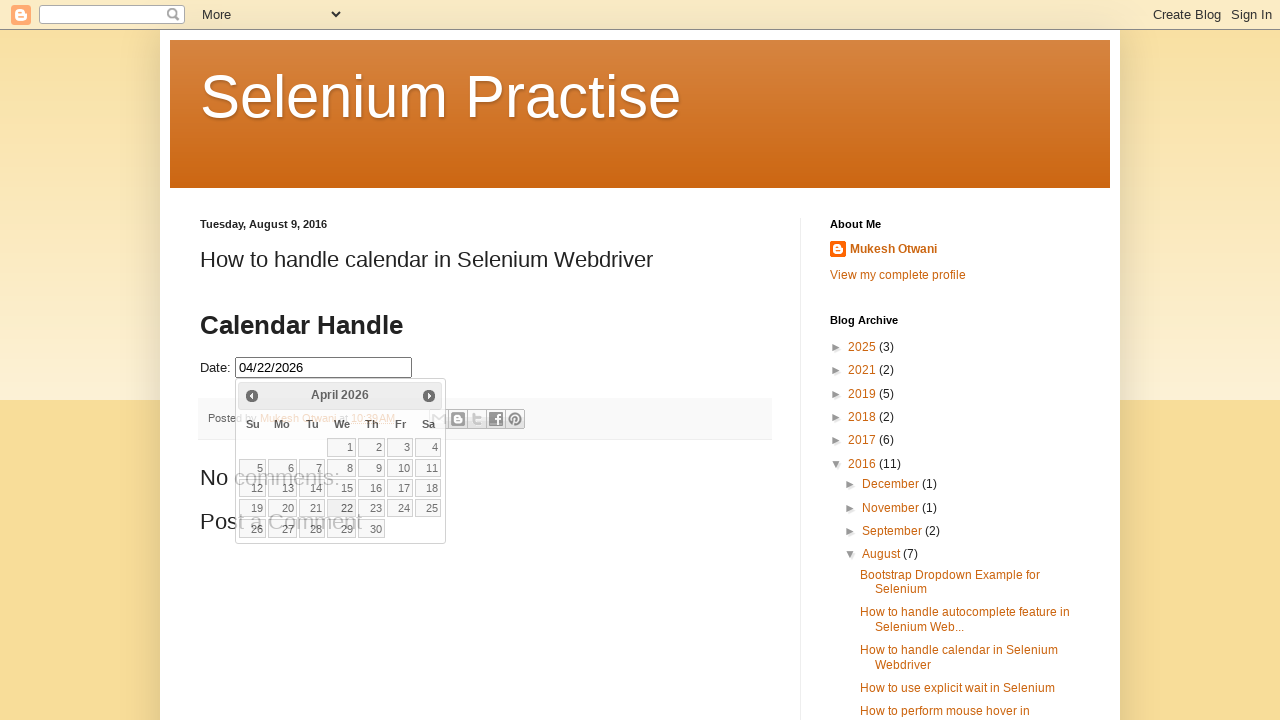

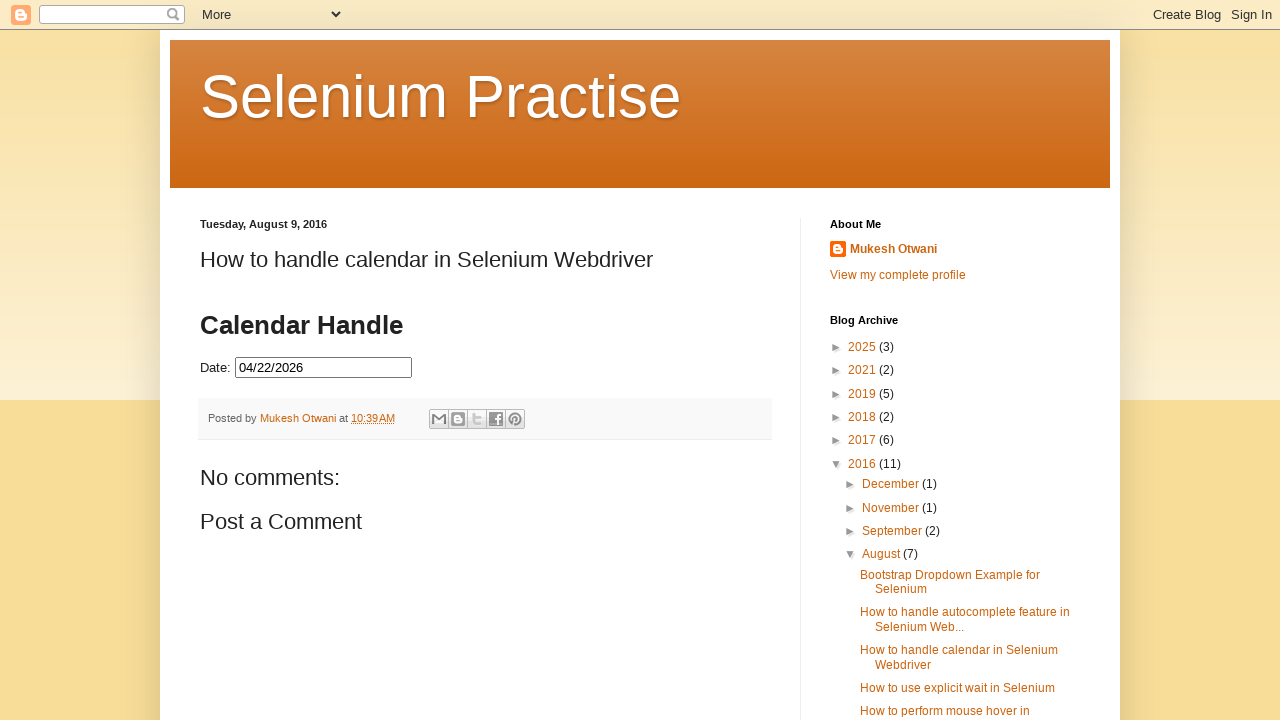